Tests confirmation alert by clicking confirm button, dismissing the alert, and verifying the result text shows "Cancel" was selected

Starting URL: https://demoqa.com/alerts

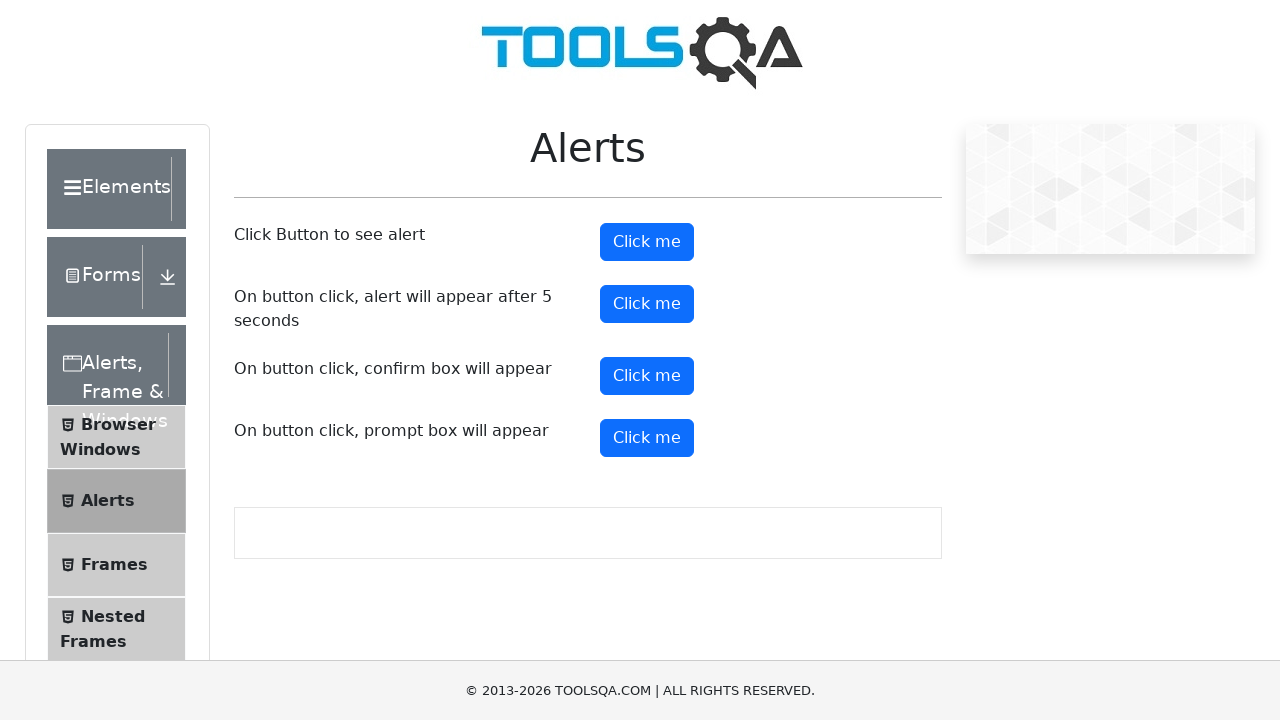

Set up dialog handler to dismiss confirmation alerts
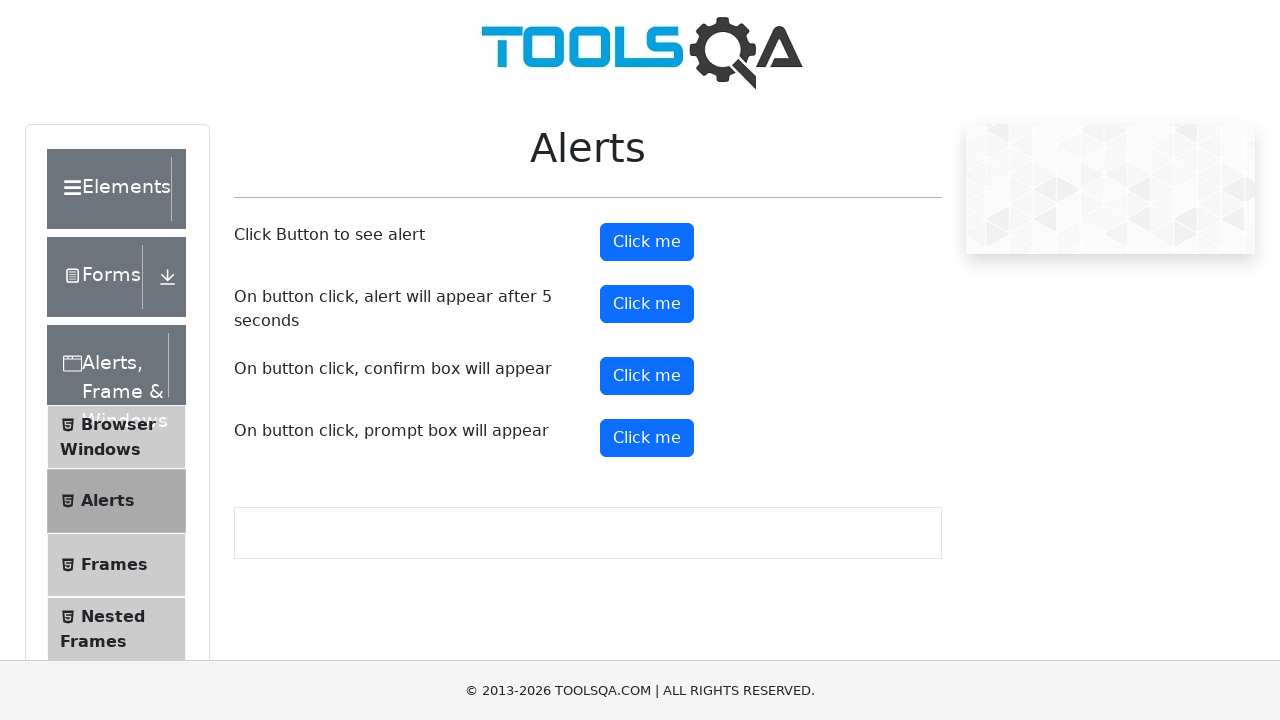

Clicked the confirm button to trigger confirmation alert at (647, 376) on #confirmButton
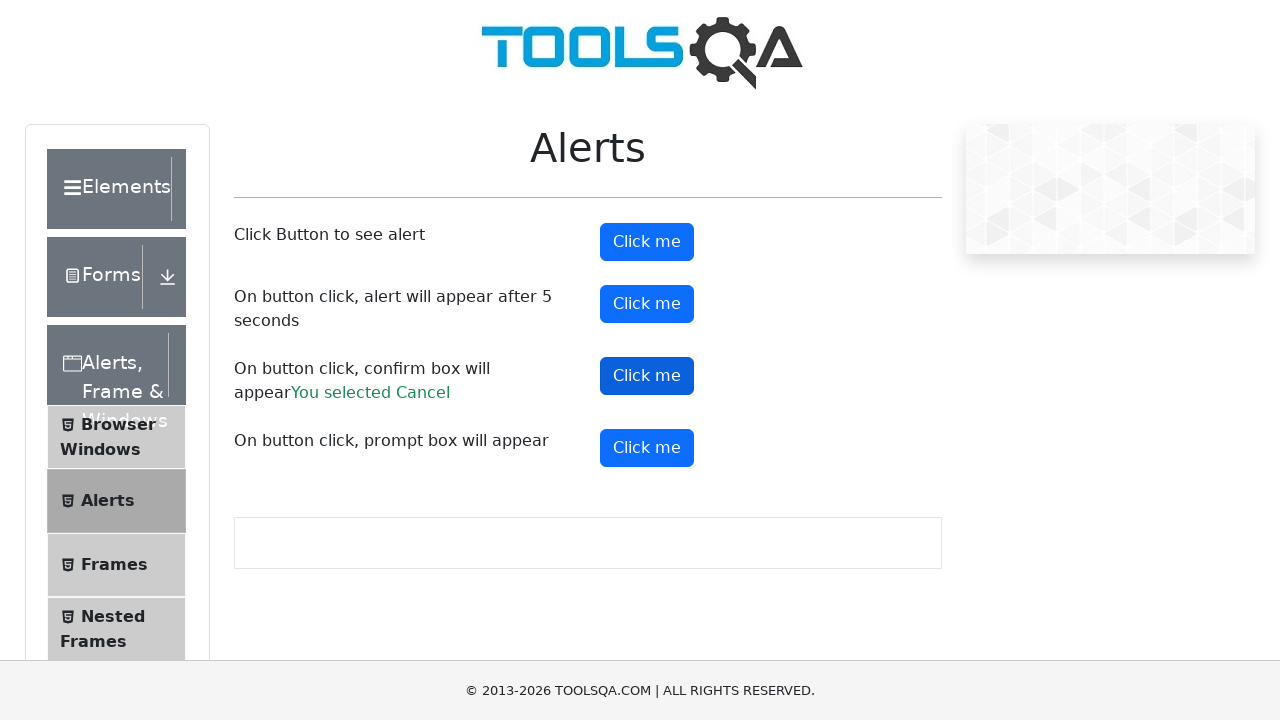

Confirmation result element loaded after dismissing alert
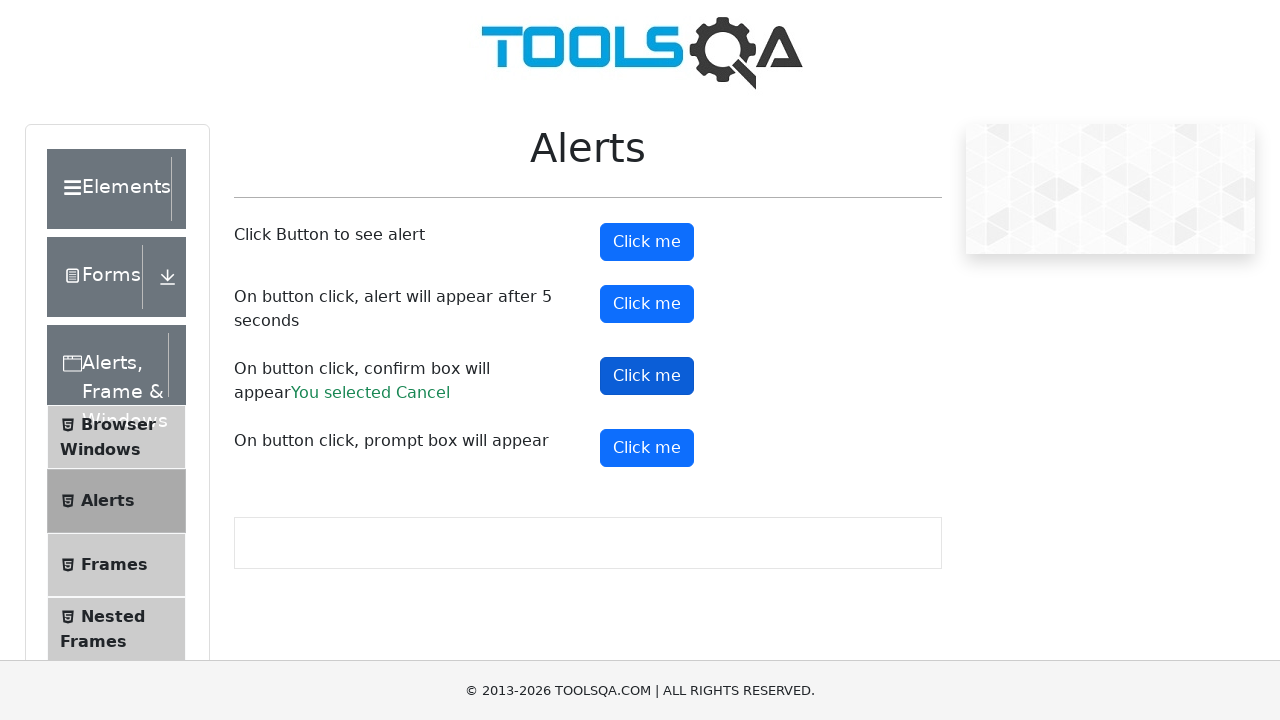

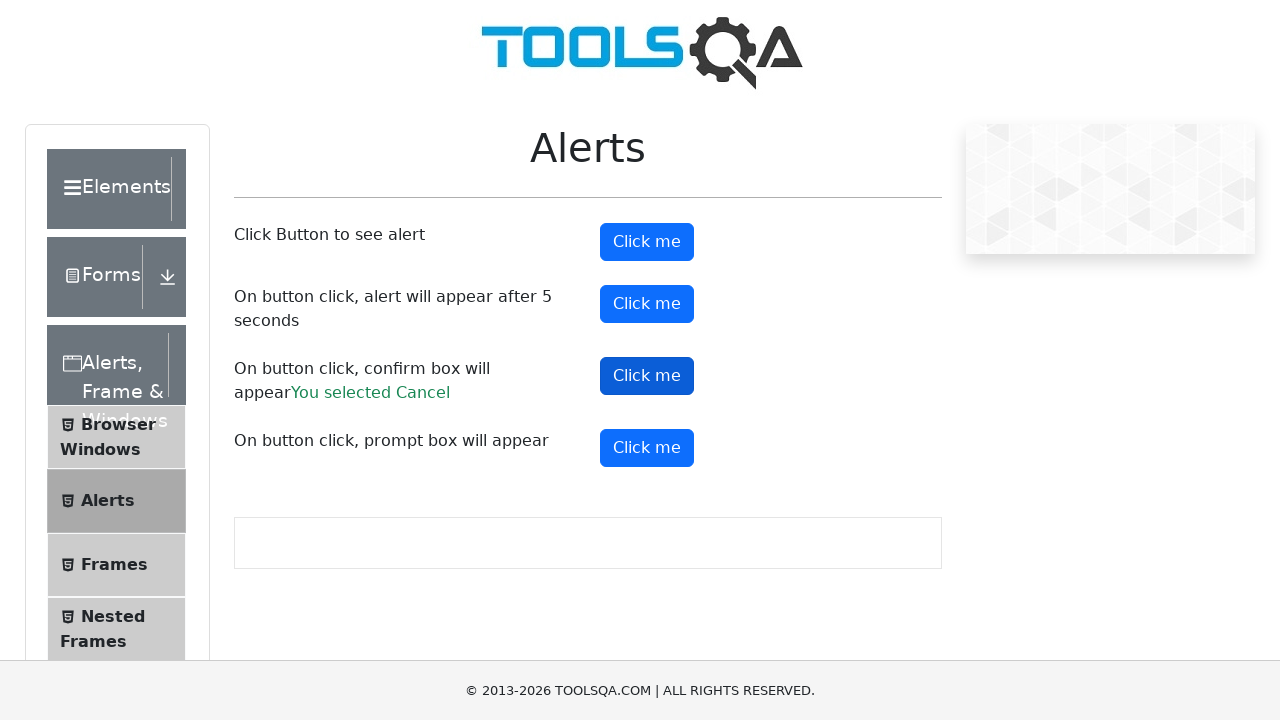